Tests that the calculator maintains a history of calculations by performing multiple additions and verifying the history count

Starting URL: http://juliemr.github.io/protractor-demo/

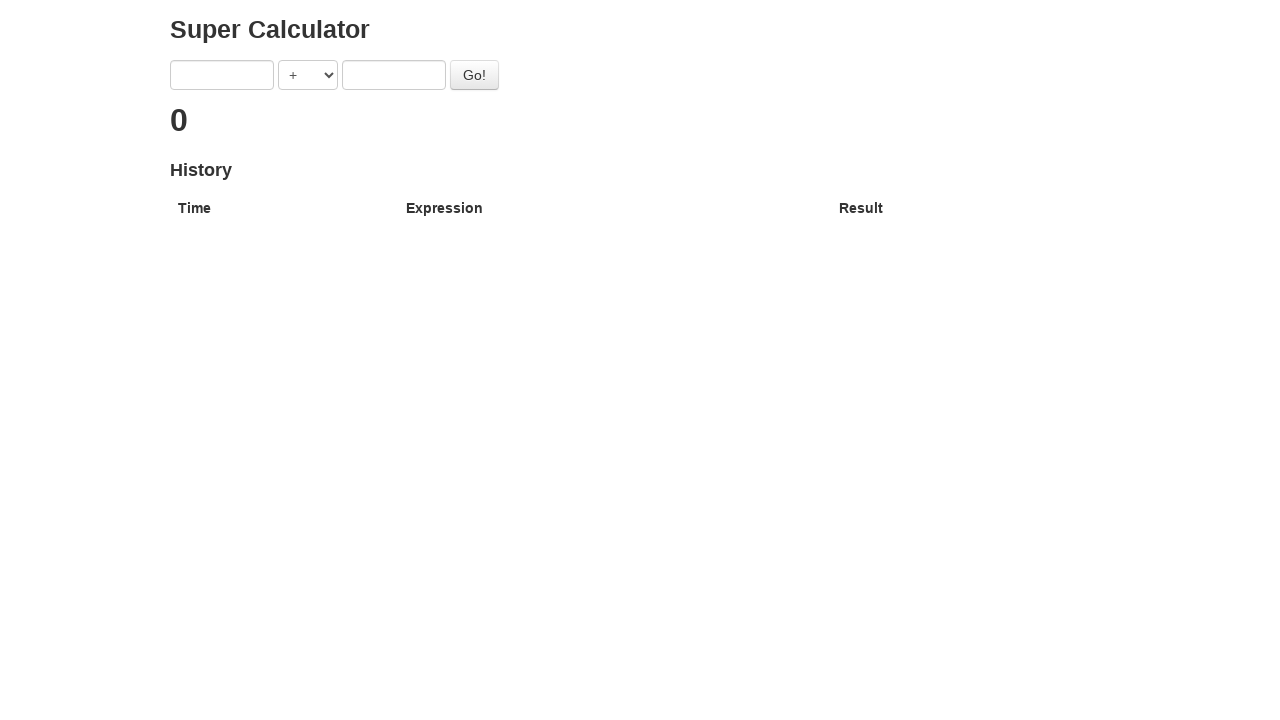

Filled first input field with '1' on input[ng-model='first']
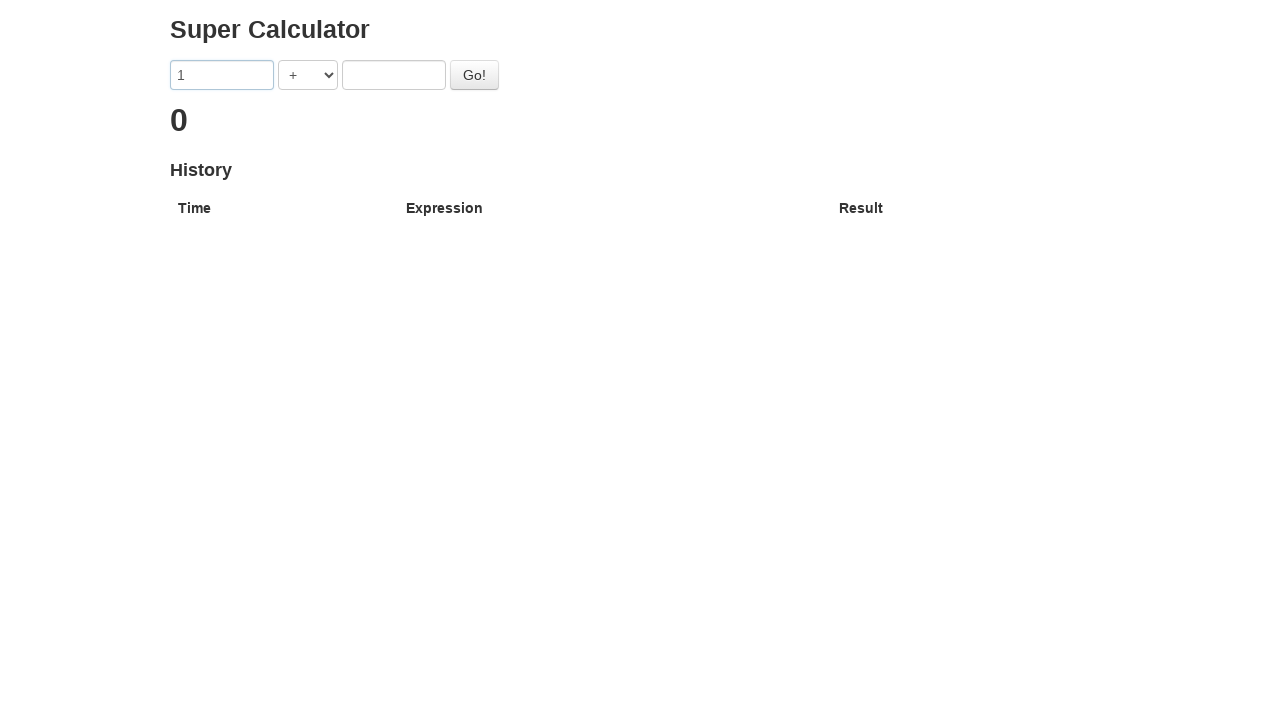

Selected '+' operator on select[ng-model='operator']
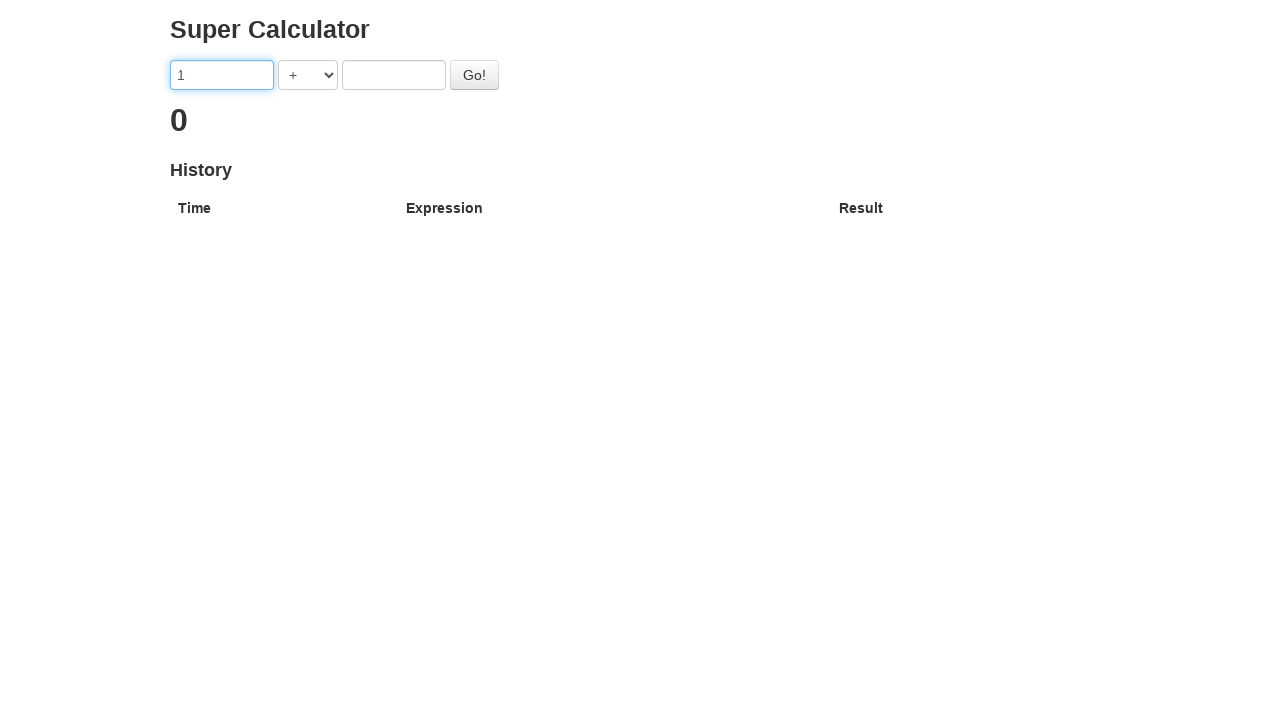

Filled second input field with '2' on input[ng-model='second']
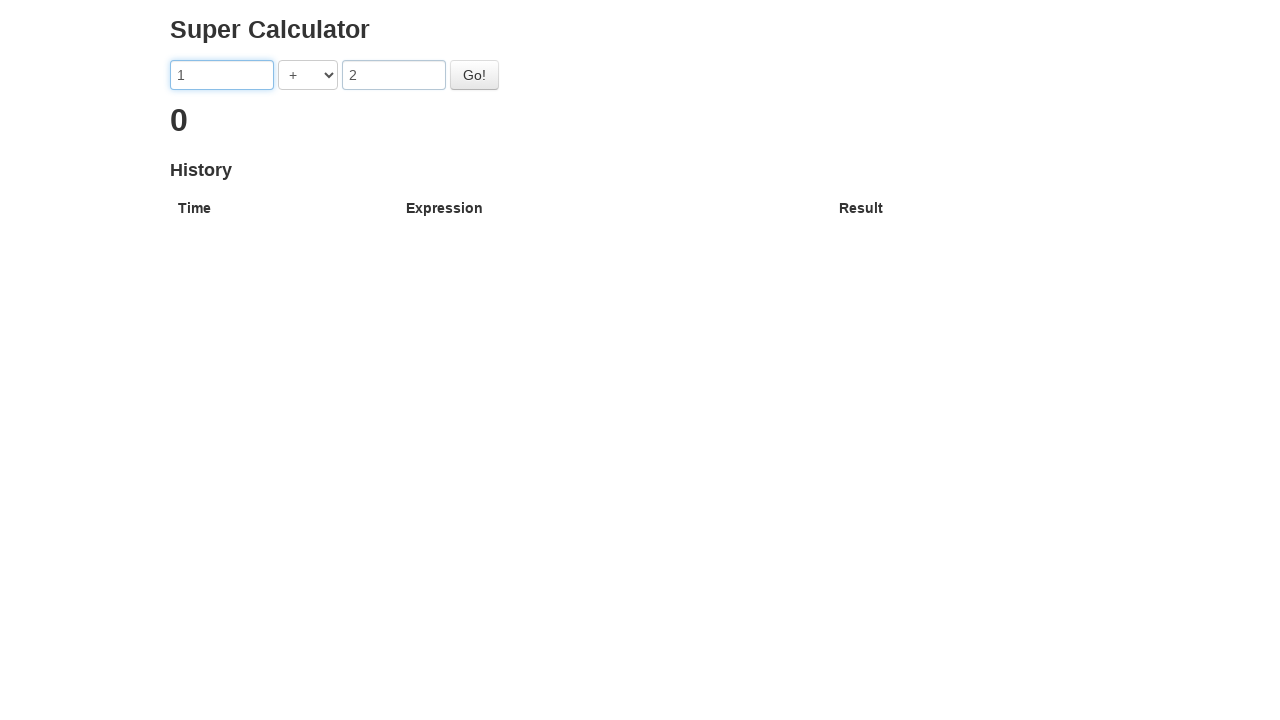

Clicked go button to perform first calculation (1 + 2) at (474, 75) on #gobutton
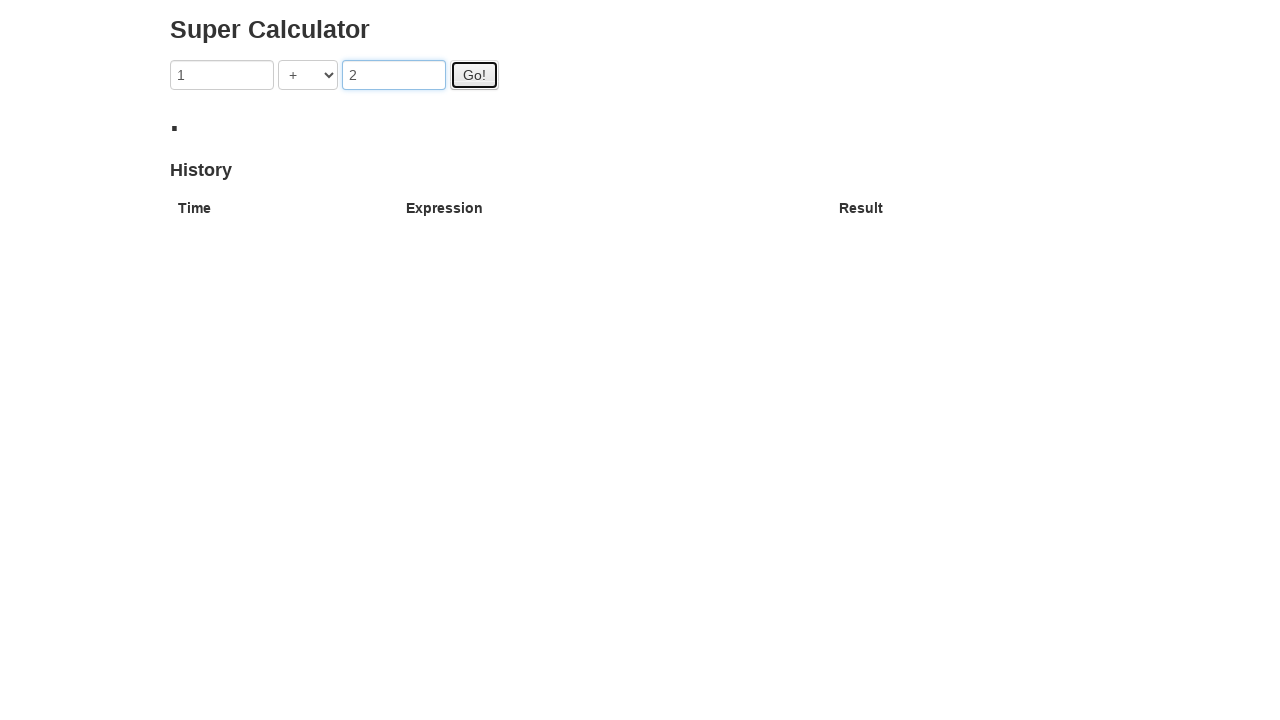

First calculation result appeared in history
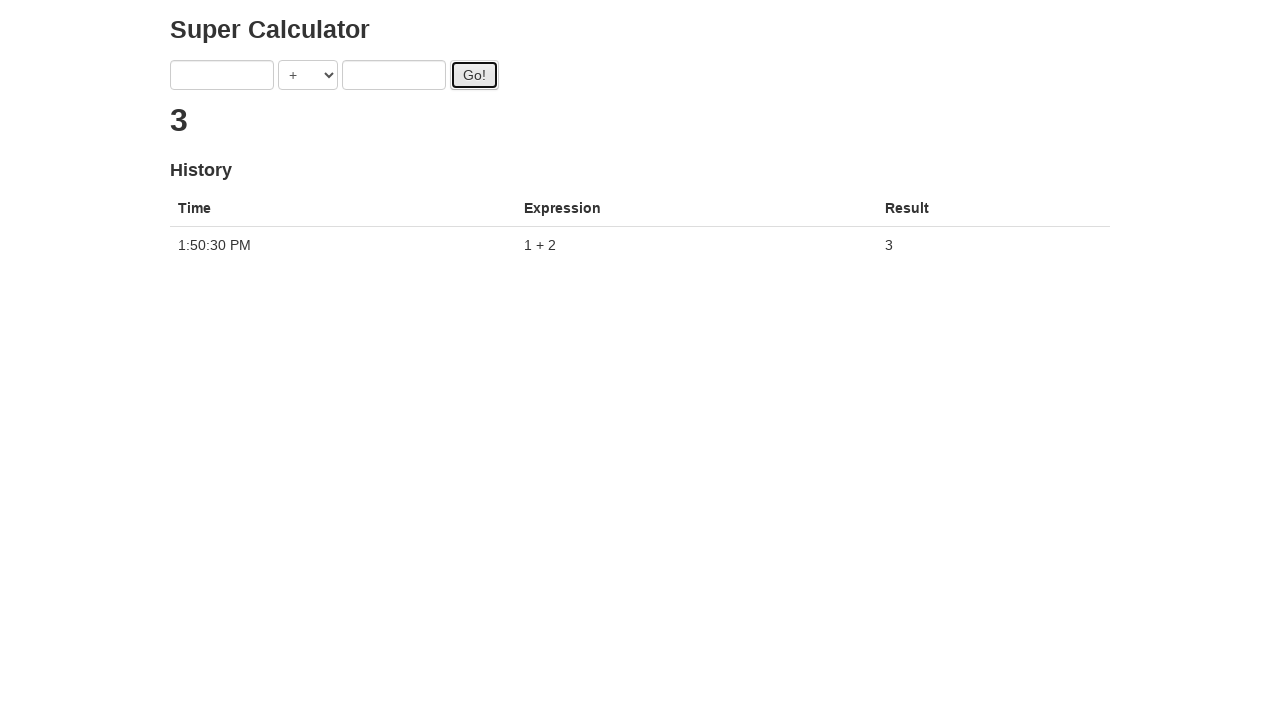

Filled first input field with '3' for second calculation on input[ng-model='first']
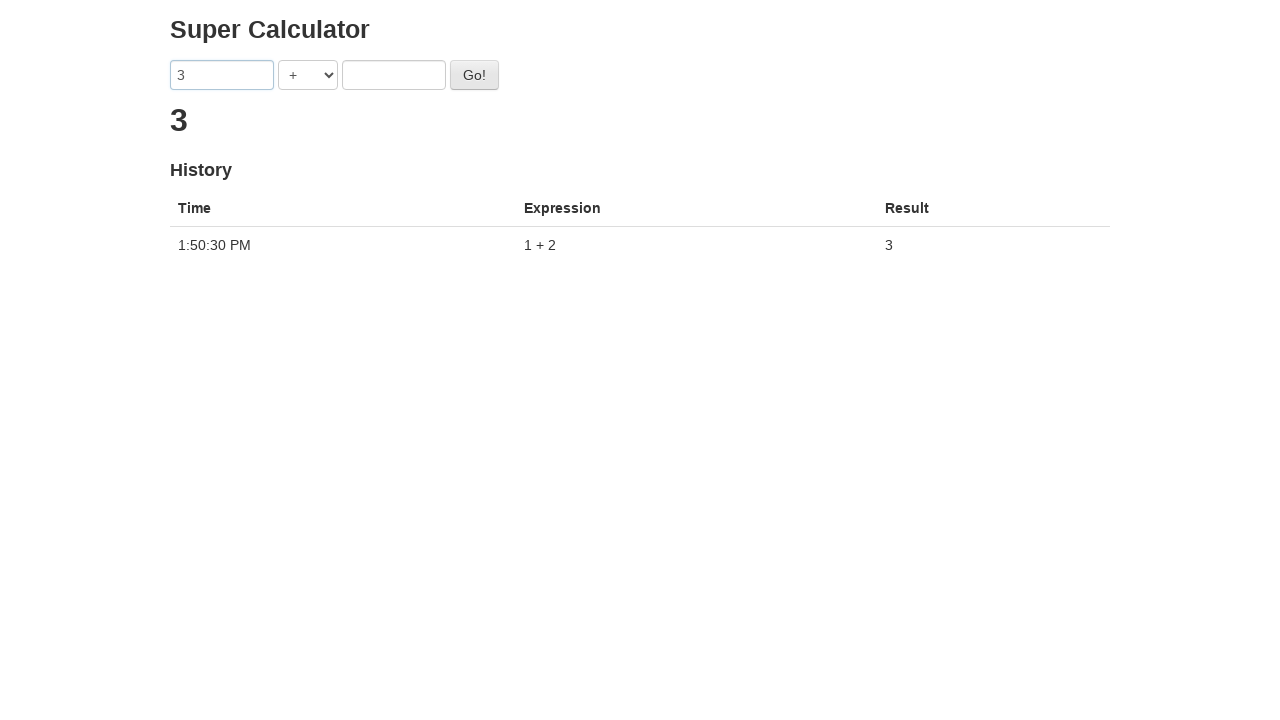

Selected '+' operator for second calculation on select[ng-model='operator']
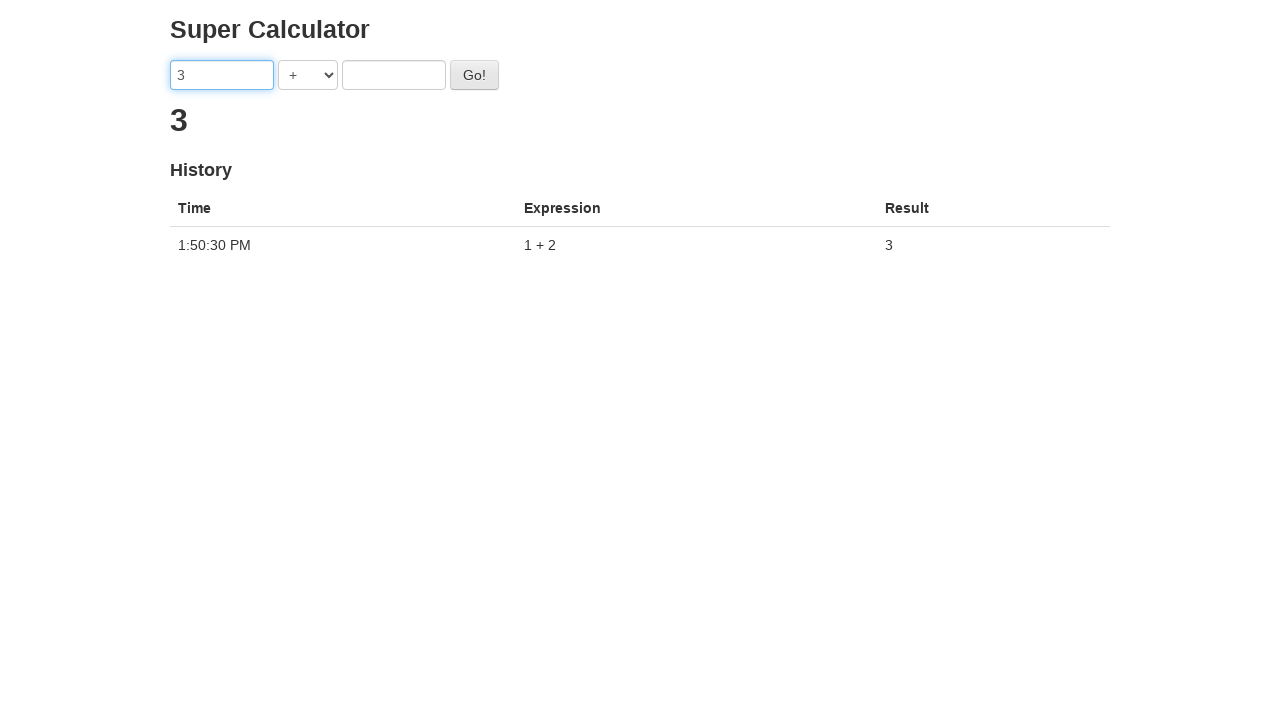

Filled second input field with '4' on input[ng-model='second']
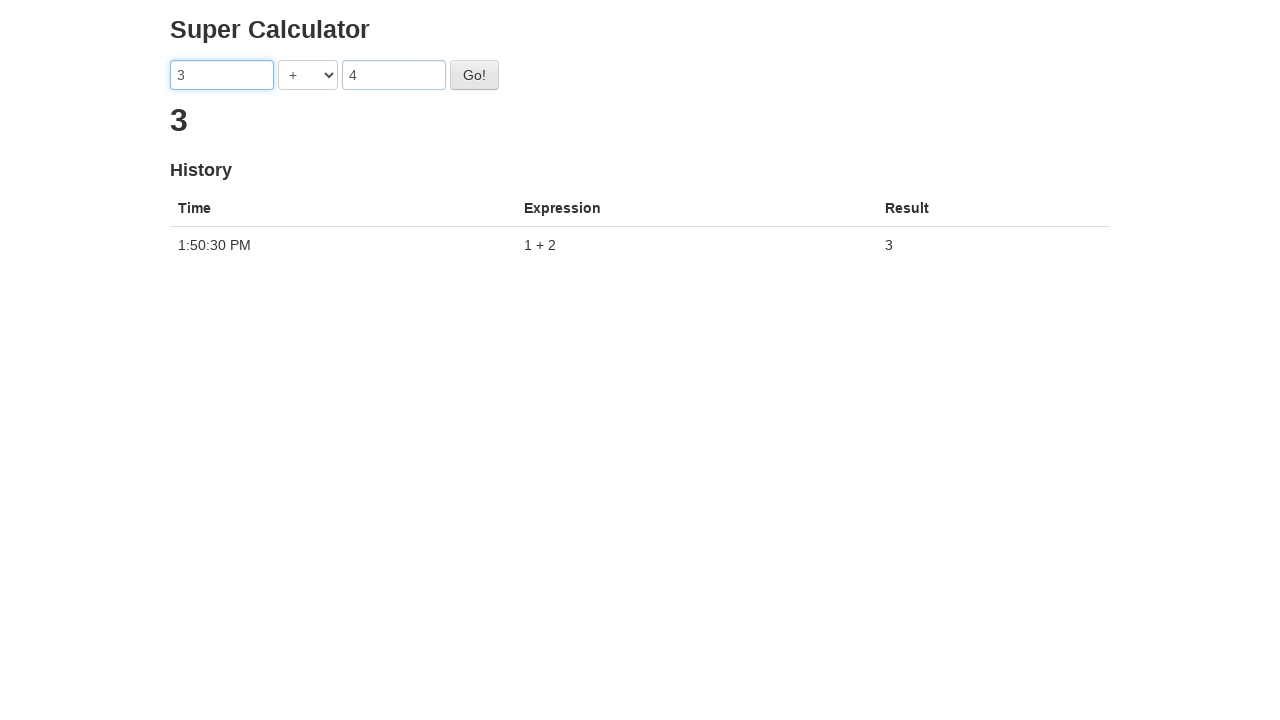

Clicked go button to perform second calculation (3 + 4) at (474, 75) on #gobutton
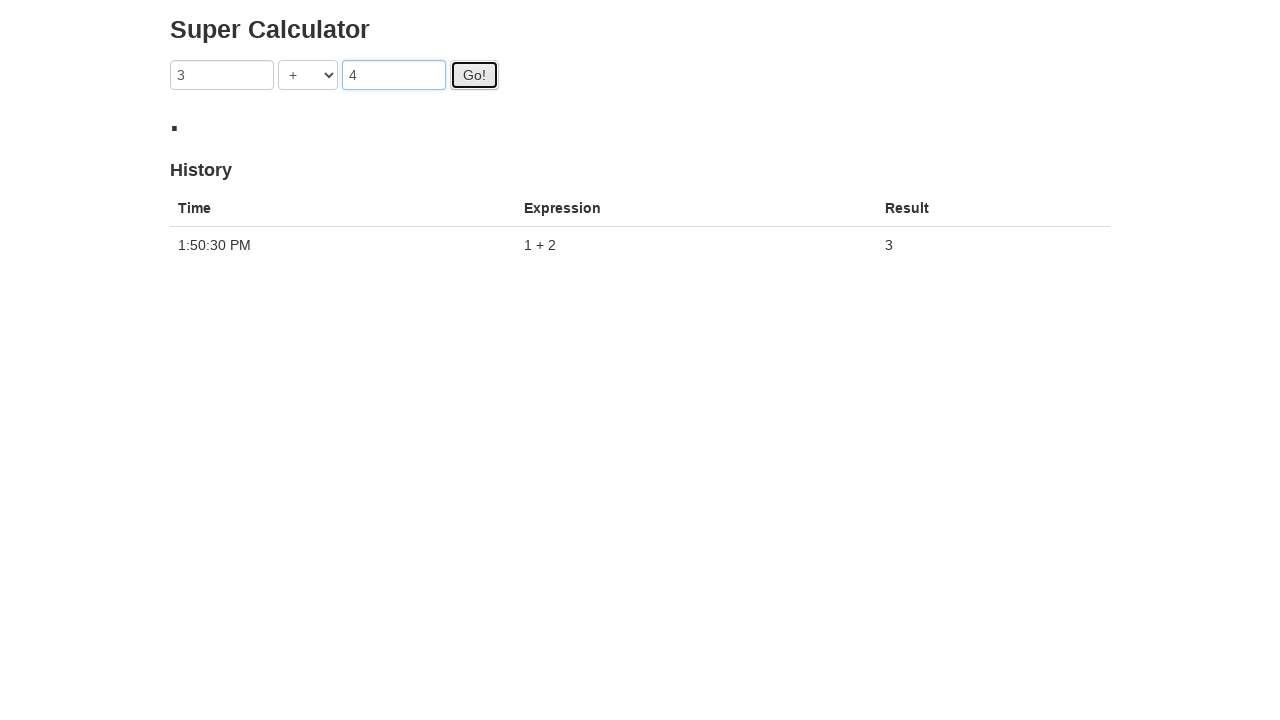

Waited for second calculation to be added to history
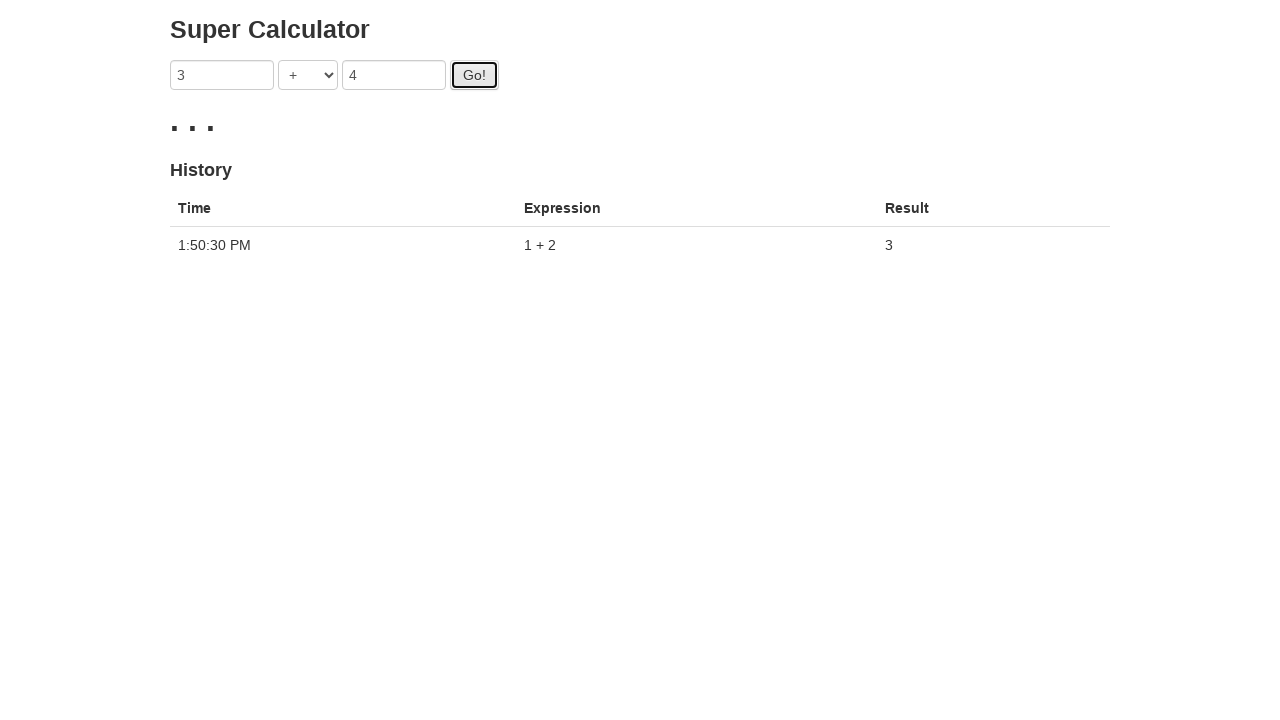

Filled first input field with '5' for third calculation on input[ng-model='first']
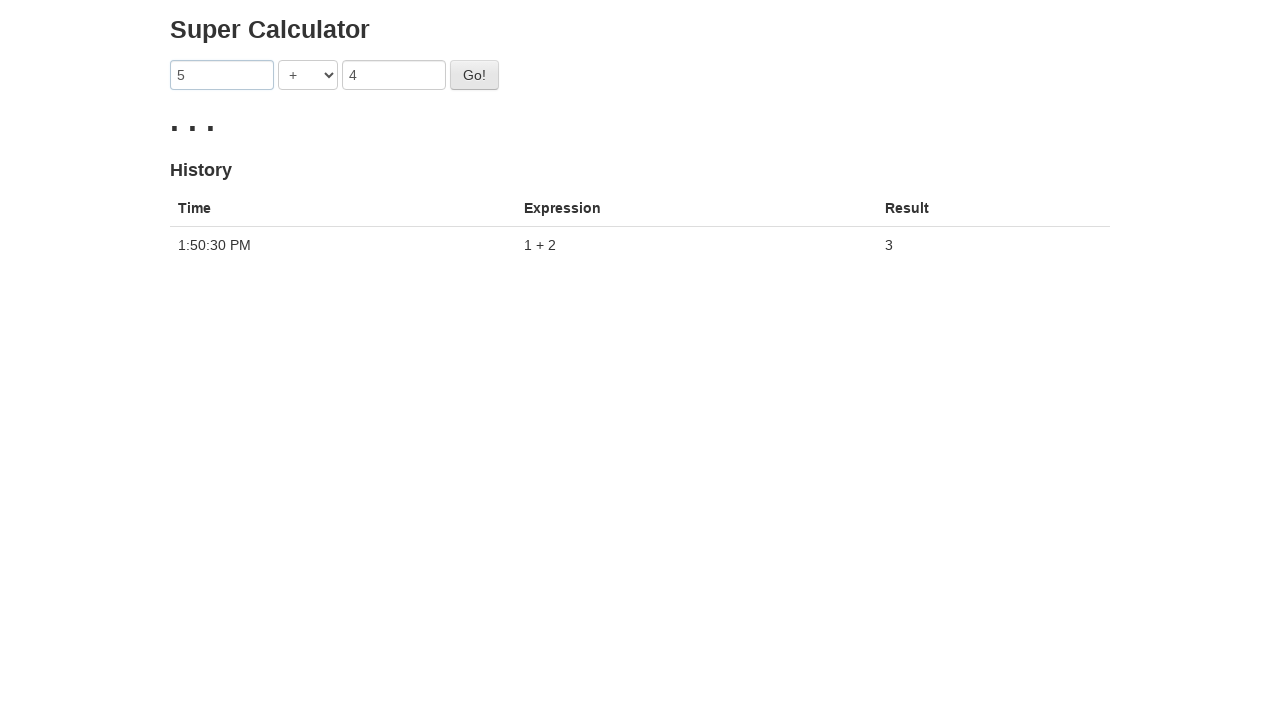

Selected '+' operator for third calculation on select[ng-model='operator']
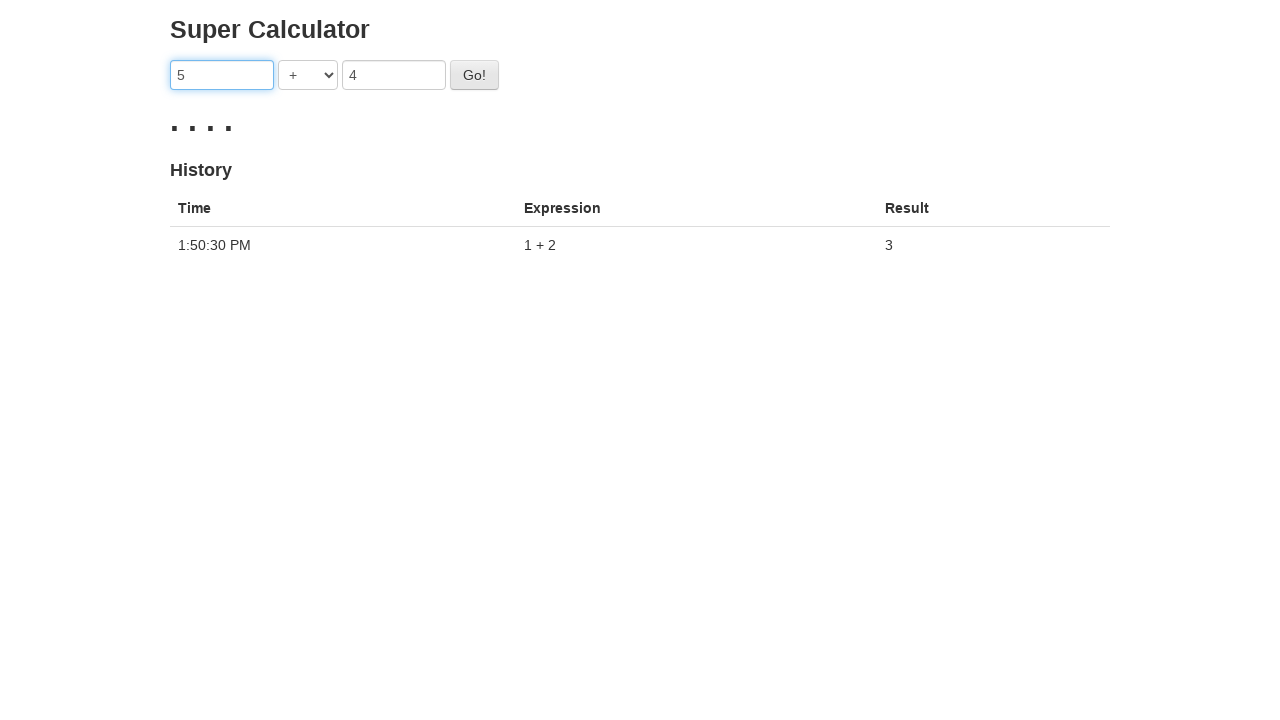

Filled second input field with '6' on input[ng-model='second']
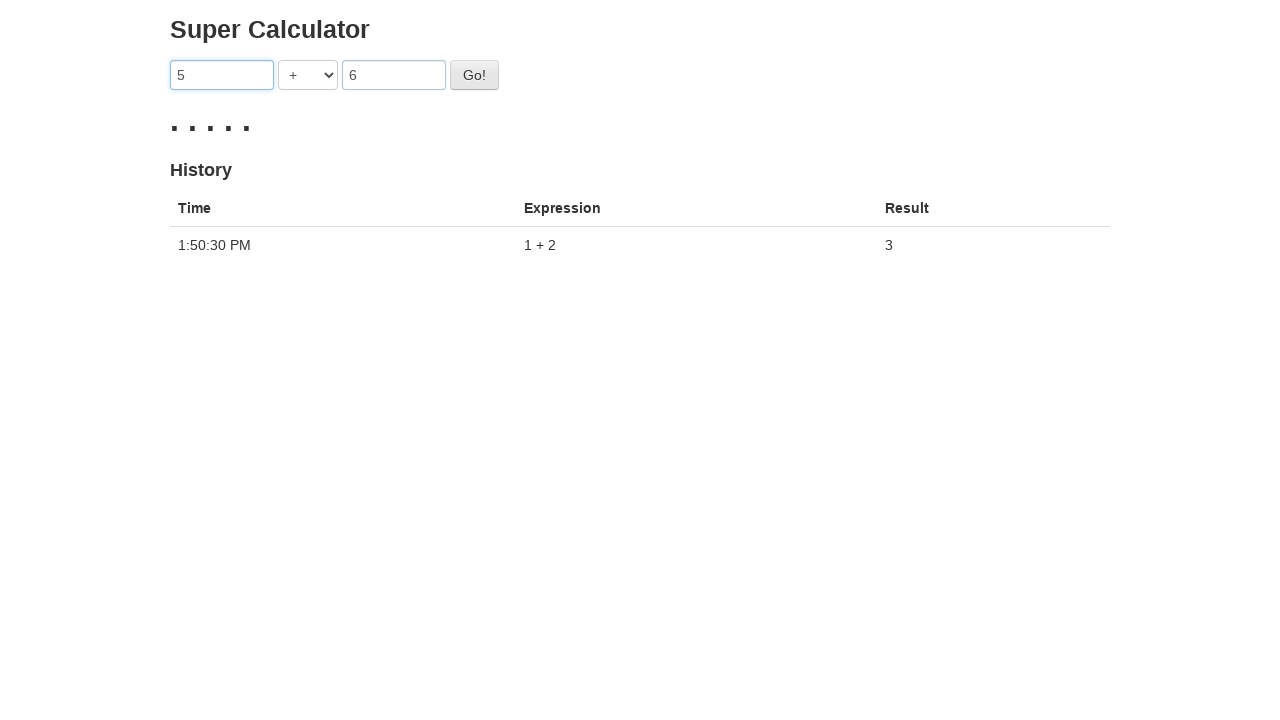

Clicked go button to perform third calculation (5 + 6) at (474, 75) on #gobutton
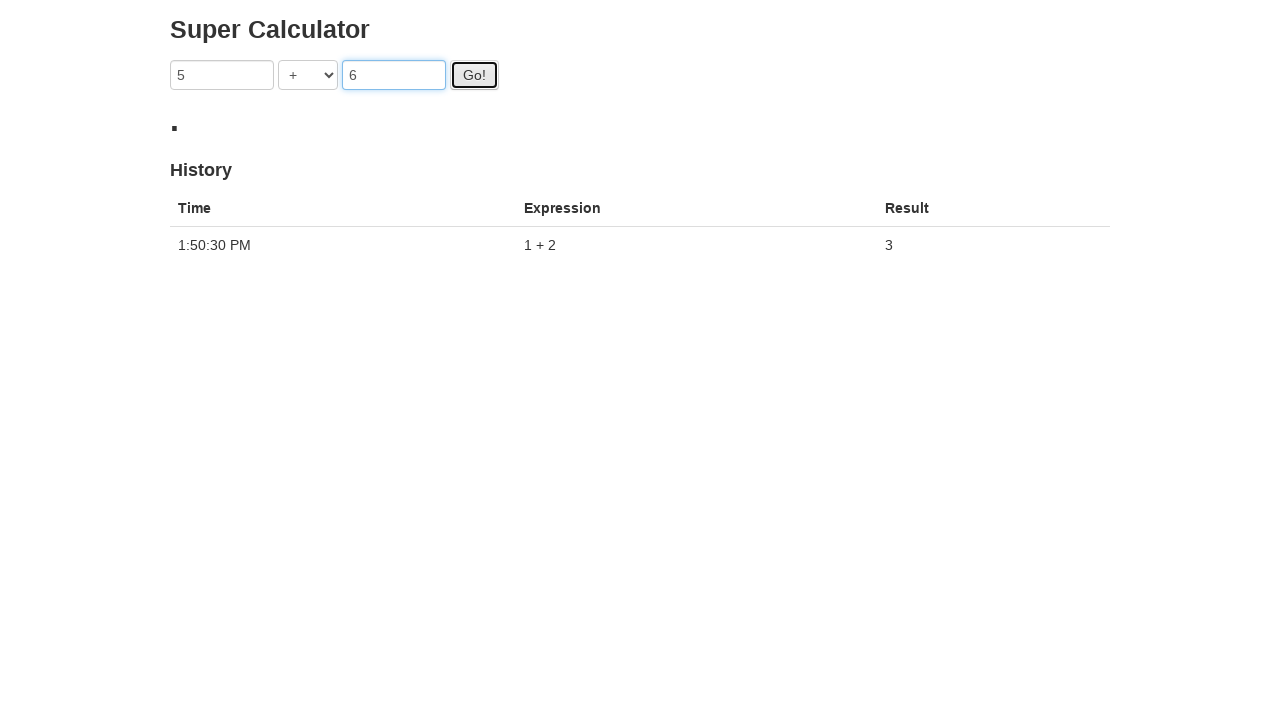

Waited for third calculation to be added to history
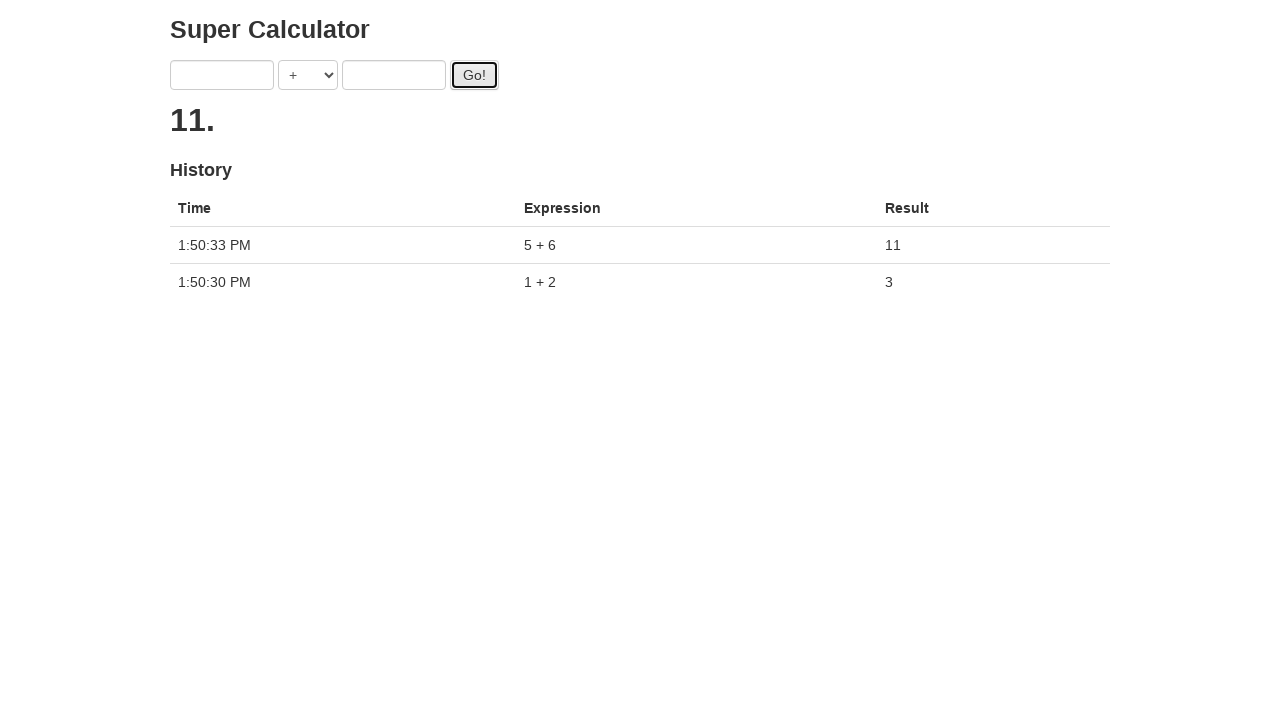

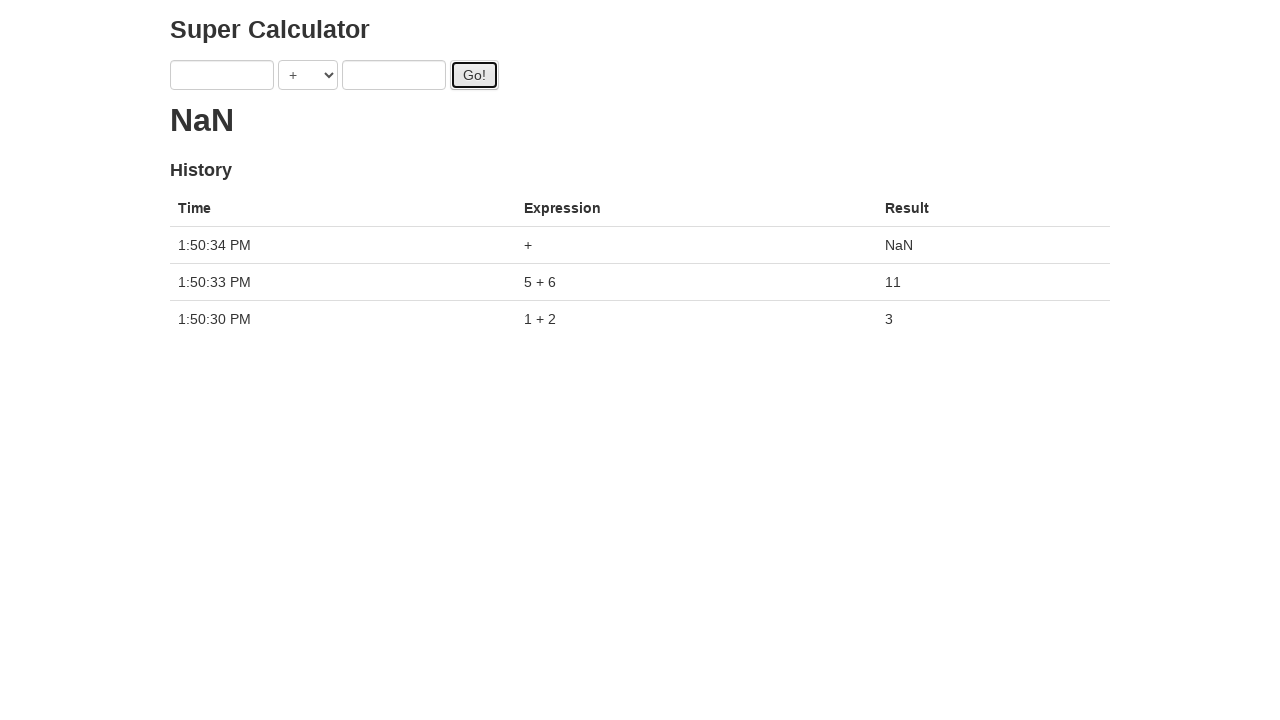